Tests the Practice Form by filling all fields including name, email, gender, mobile, date of birth, subjects, hobbies, address, state and city, then submitting

Starting URL: https://demoqa.com/automation-practice-form

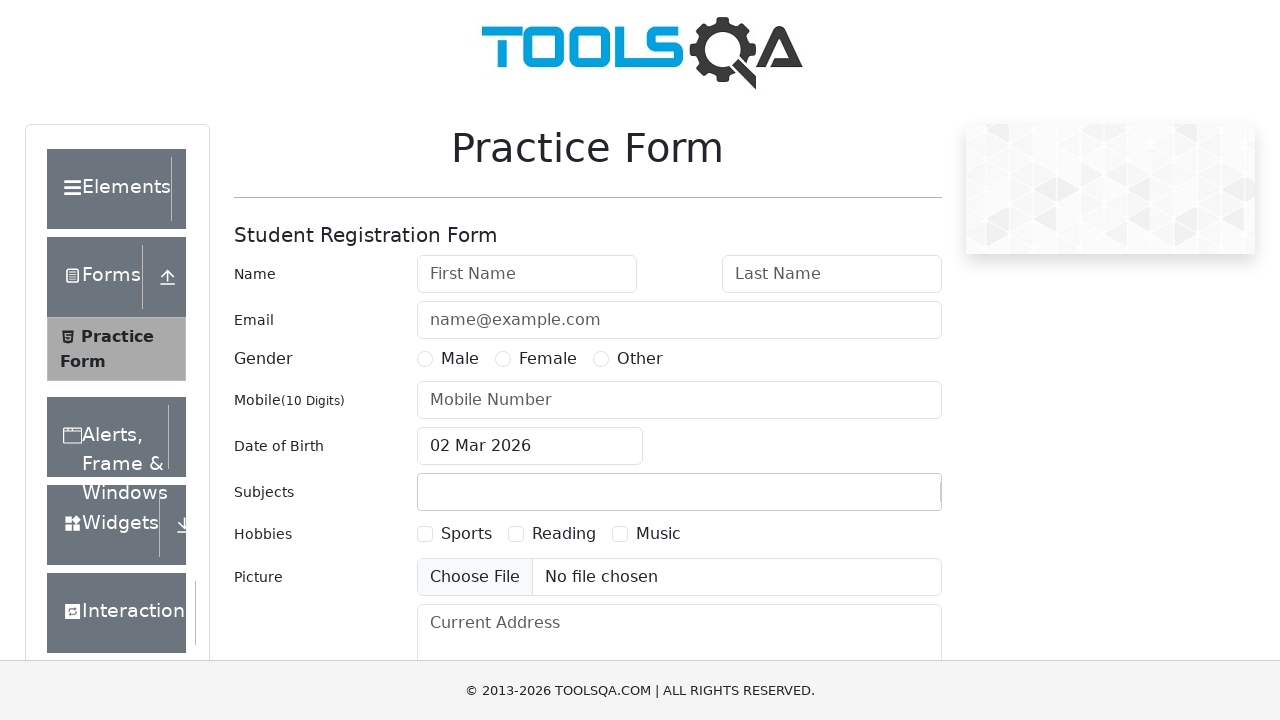

Filled first name field with 'John' on #firstName
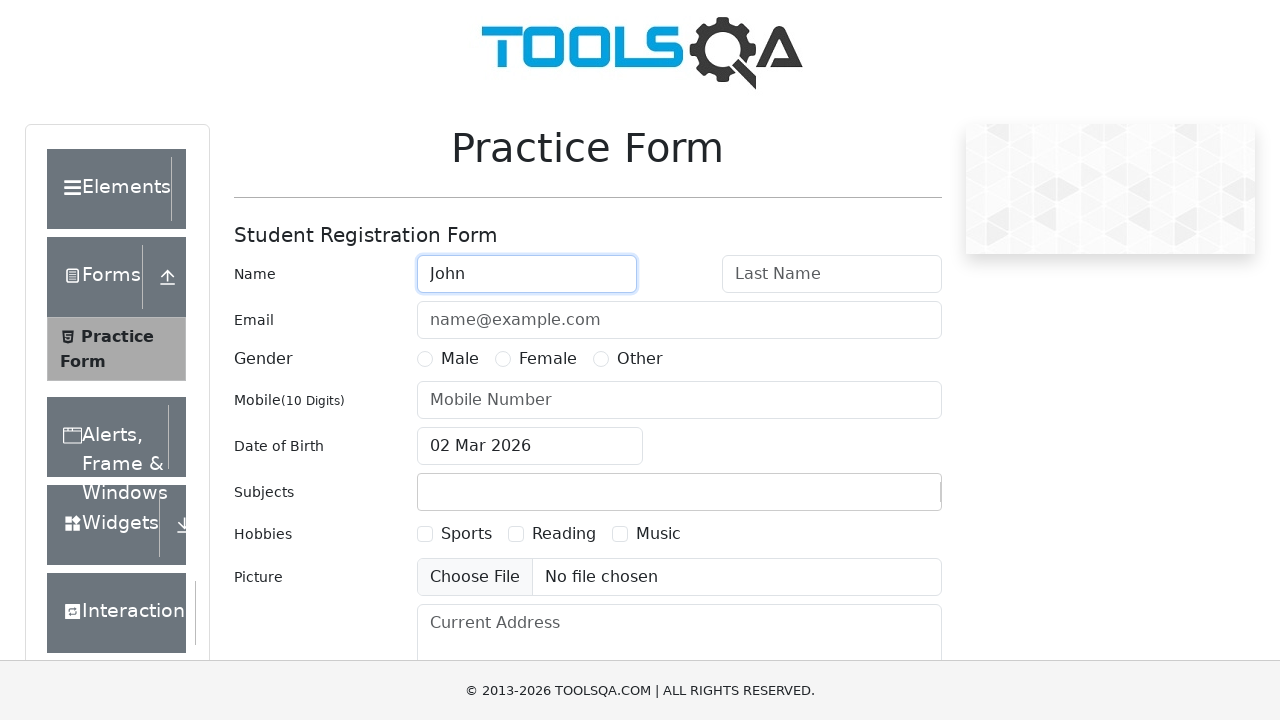

Filled last name field with 'Doe' on #lastName
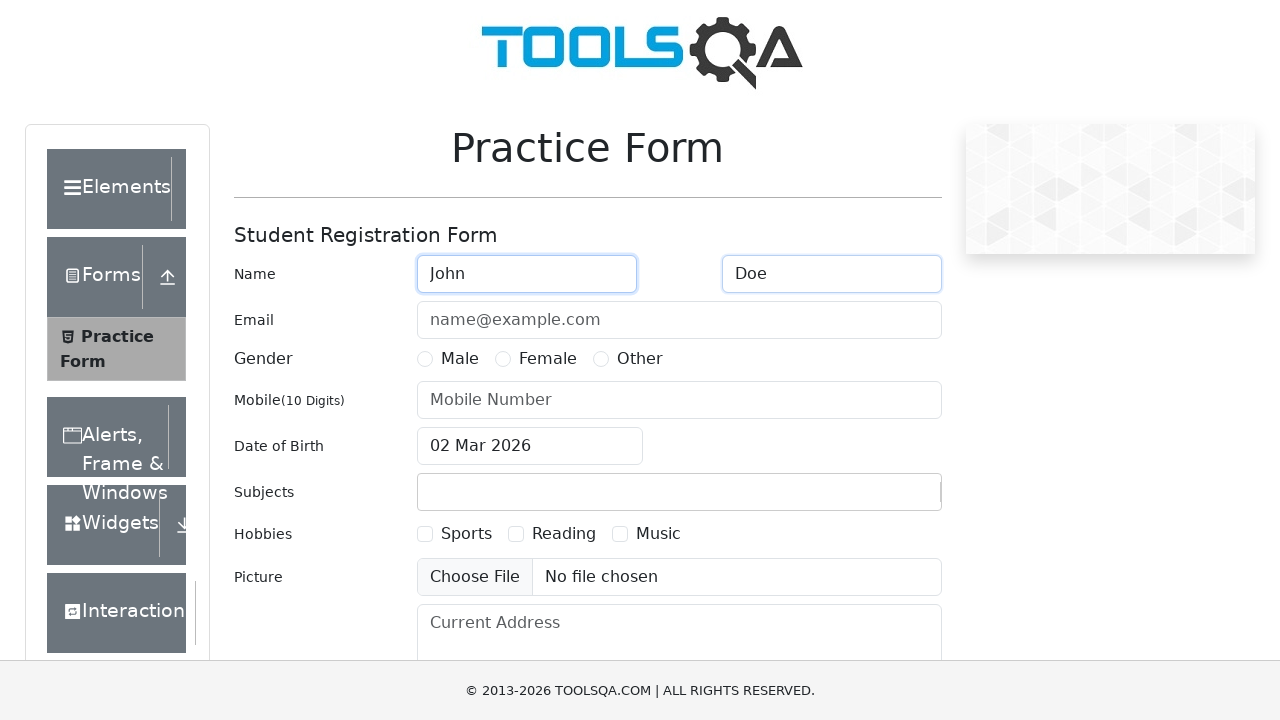

Filled email field with 'john.doe@example.com' on #userEmail
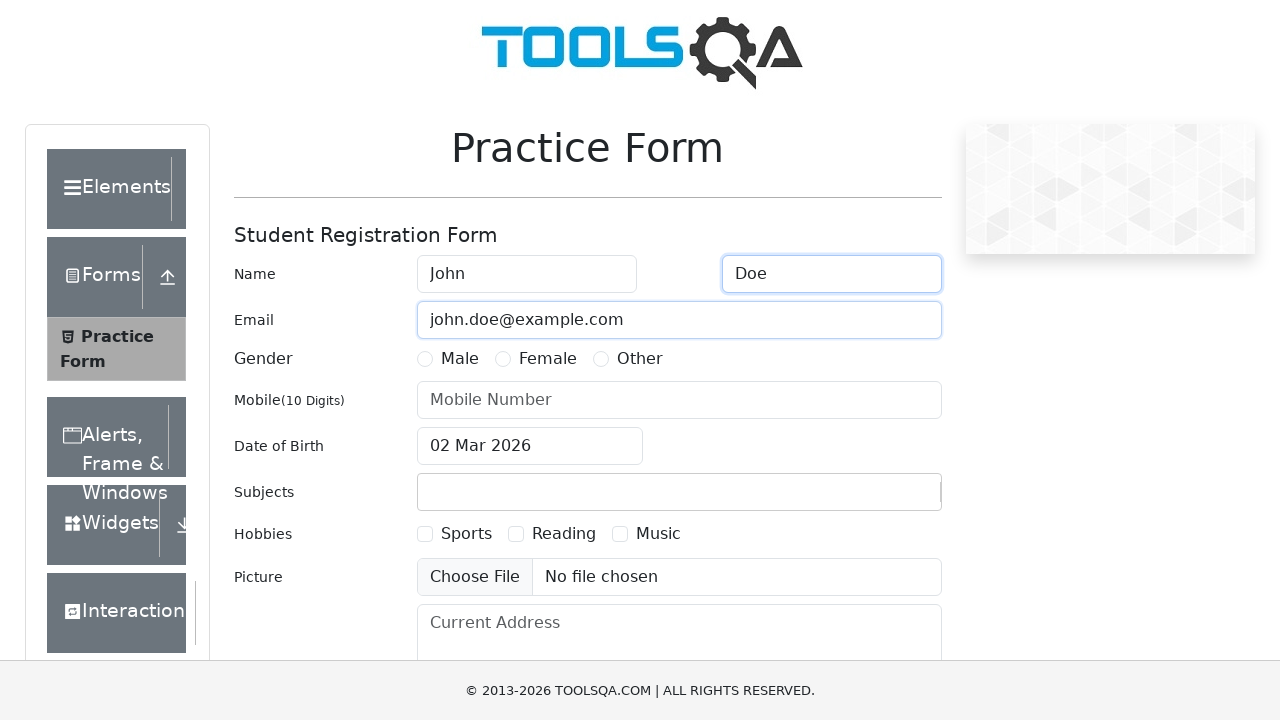

Selected Male gender option at (460, 359) on xpath=//label[text()="Male"]
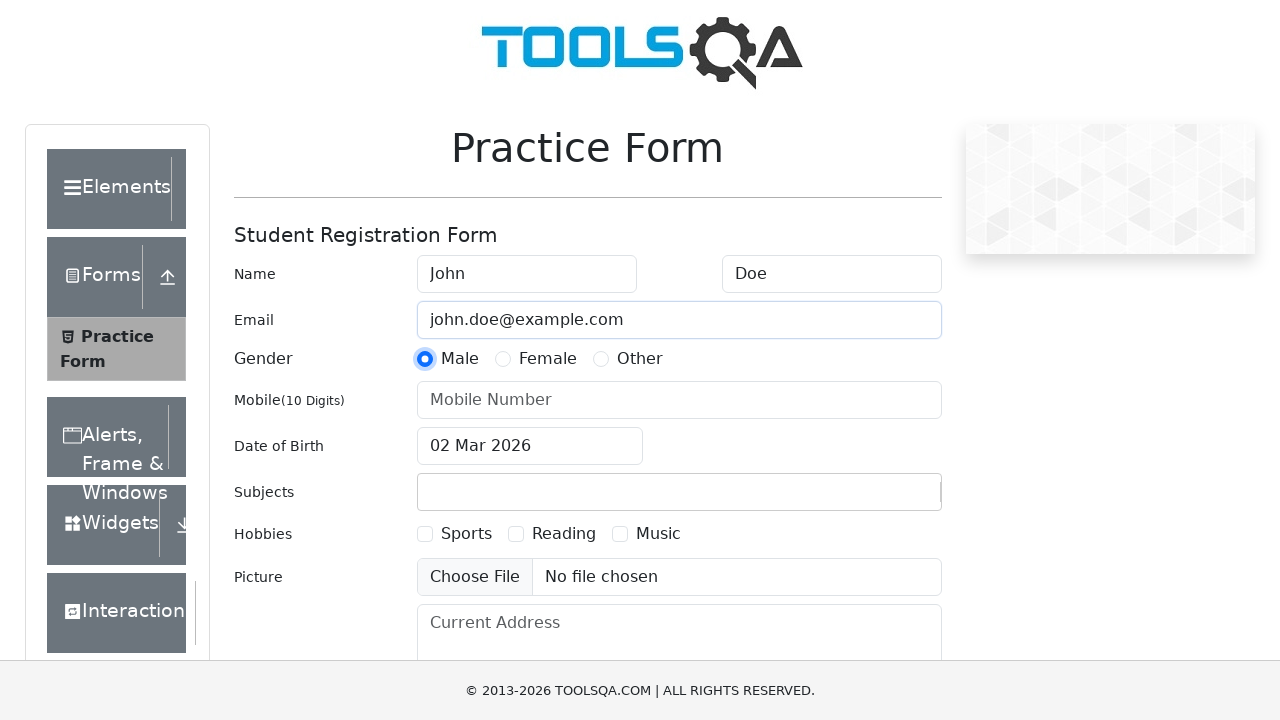

Filled mobile number field with '1234567890' on #userNumber
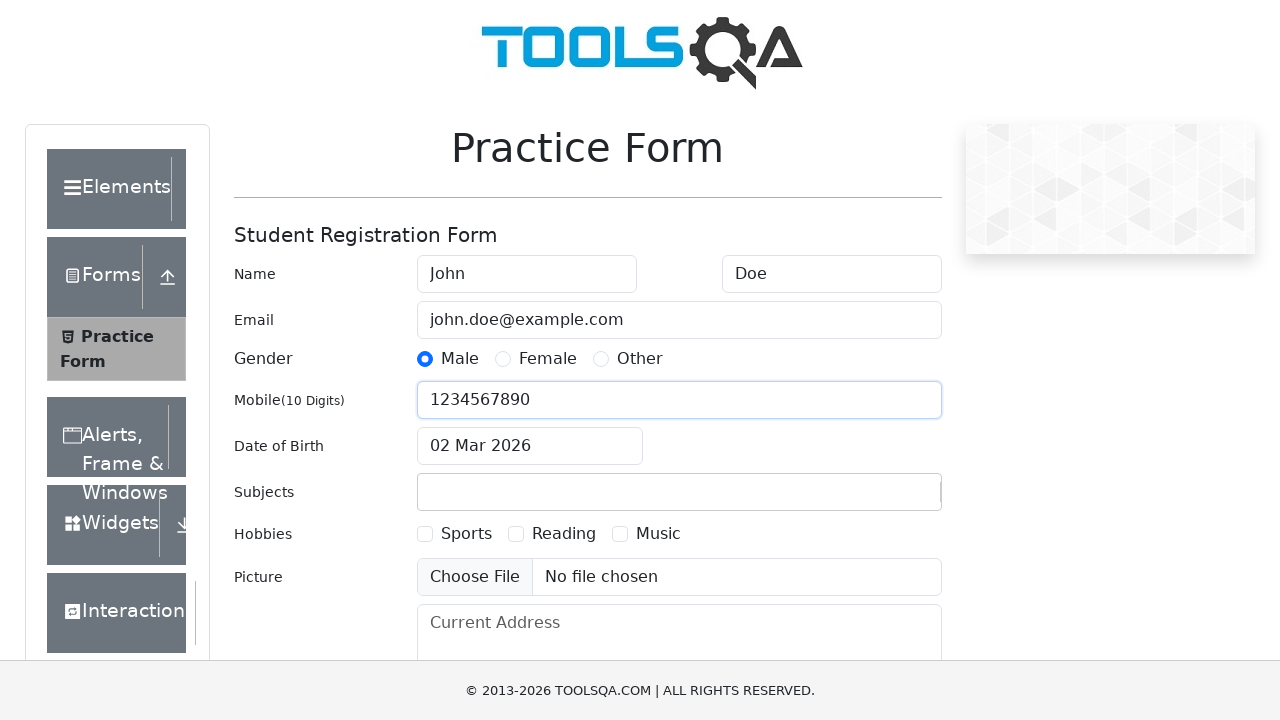

Clicked date of birth input field at (530, 446) on #dateOfBirthInput
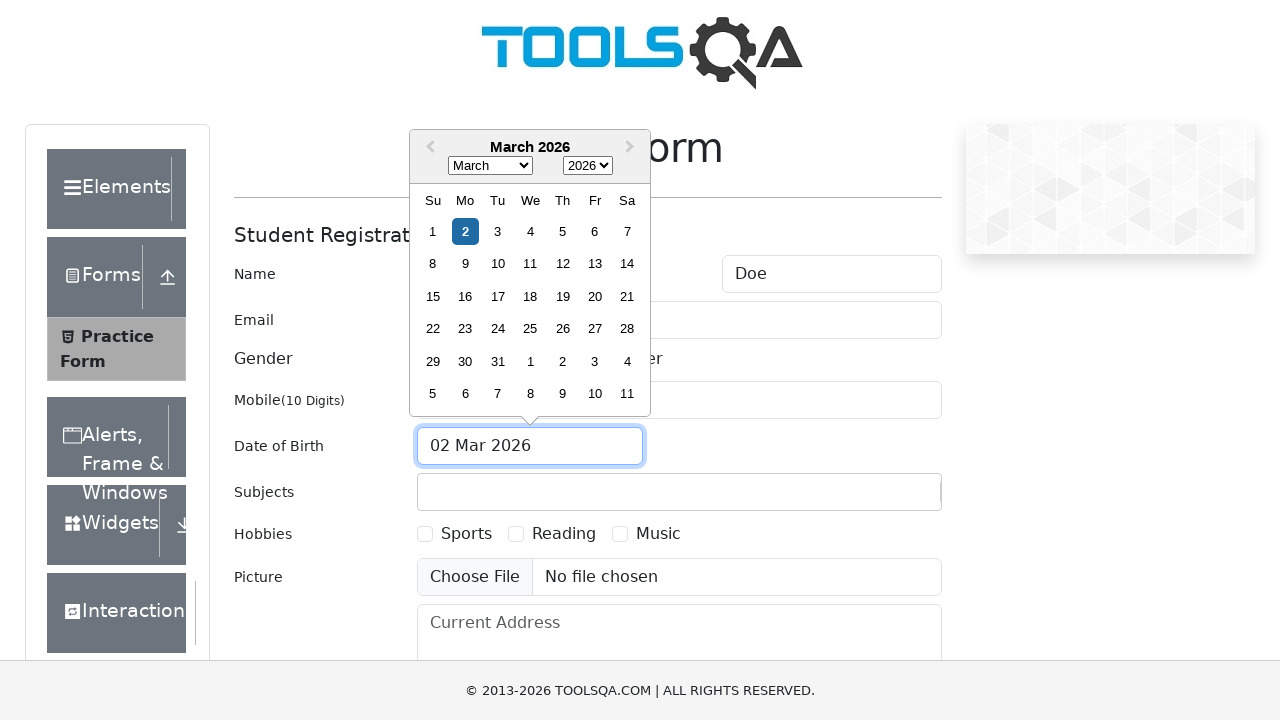

Selected month 2 in date picker on .react-datepicker__month-select
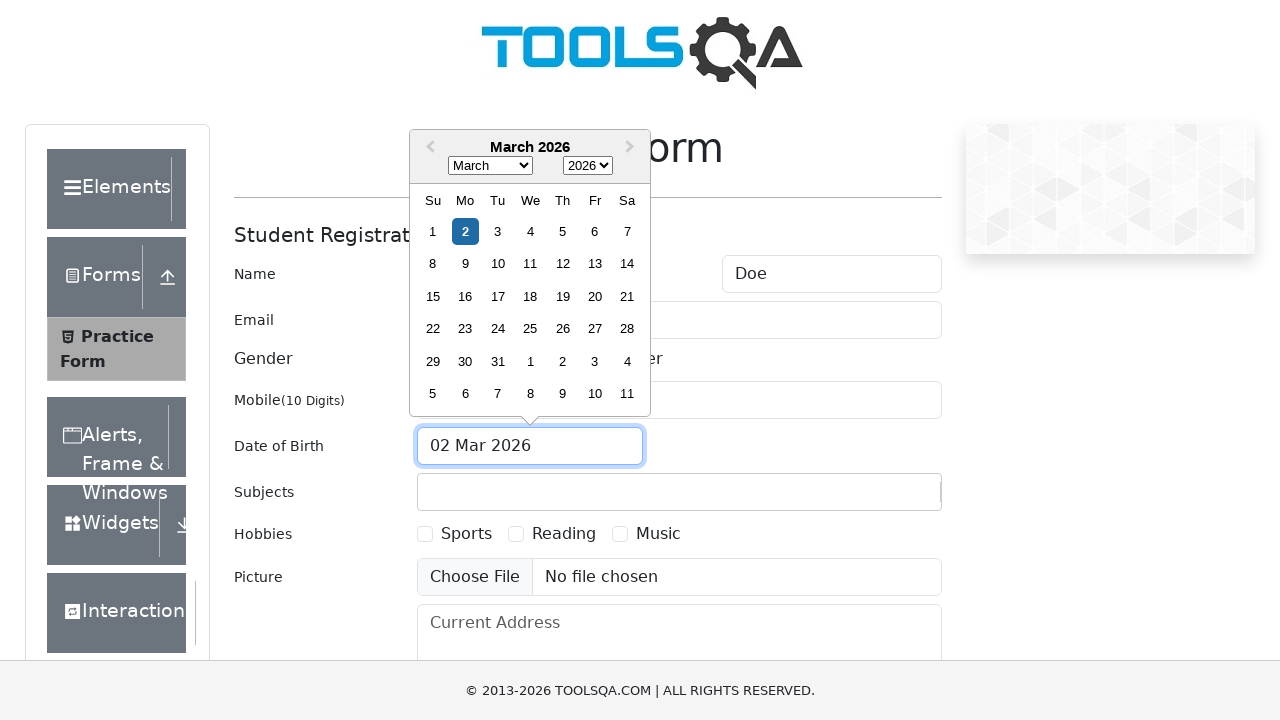

Selected year 1998 in date picker on .react-datepicker__year-select
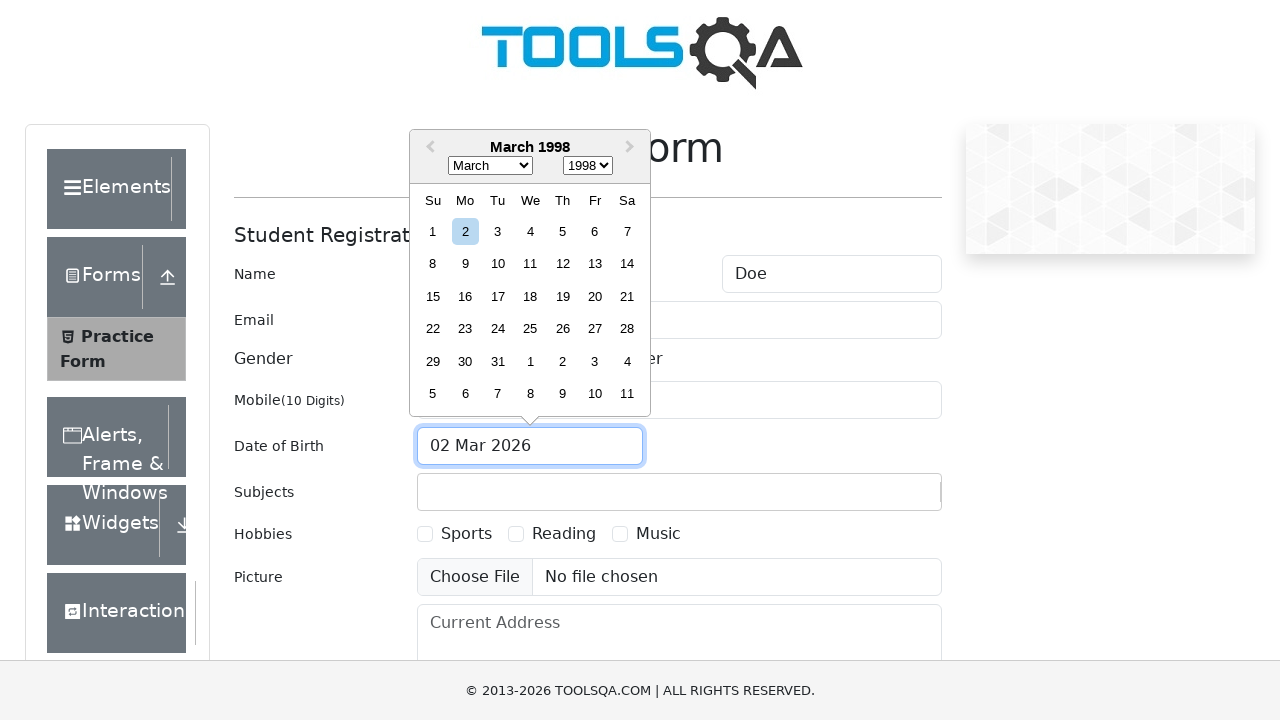

Selected day 22 in date picker at (433, 329) on xpath=//div[contains(@class, "react-datepicker__day--022") and not(contains(@cla
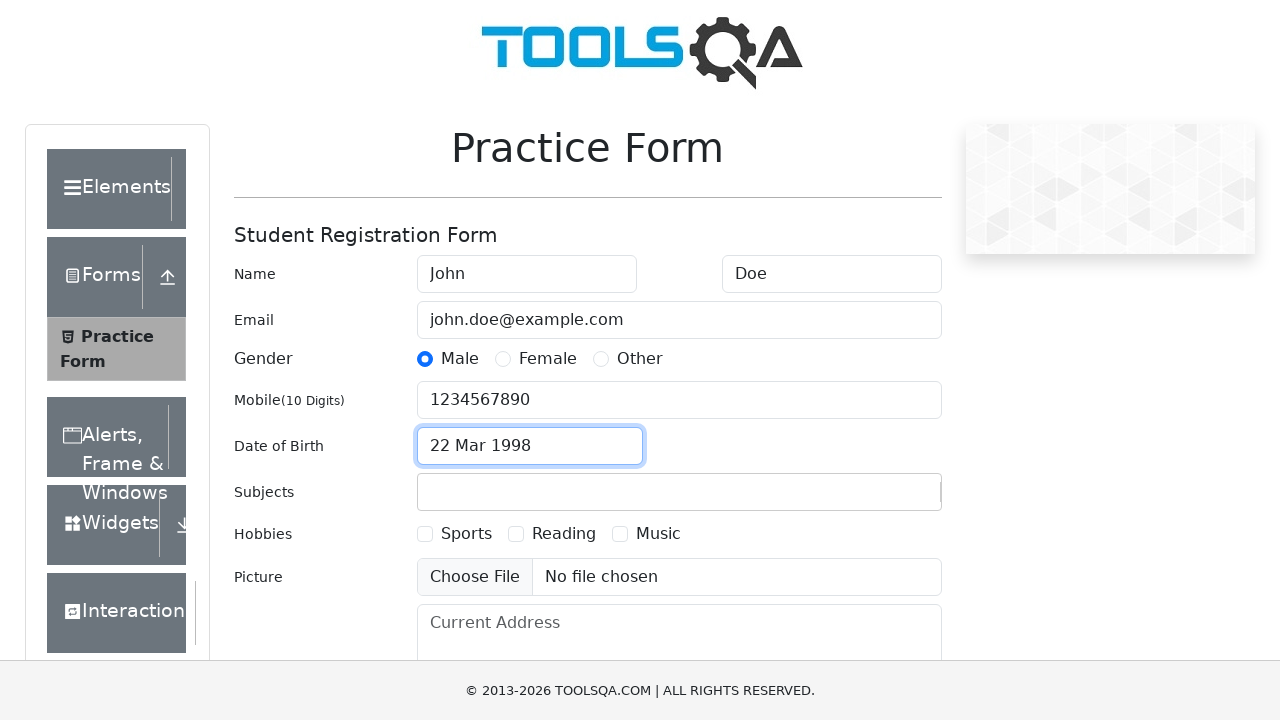

Filled subjects input field with 'Math' on #subjectsInput
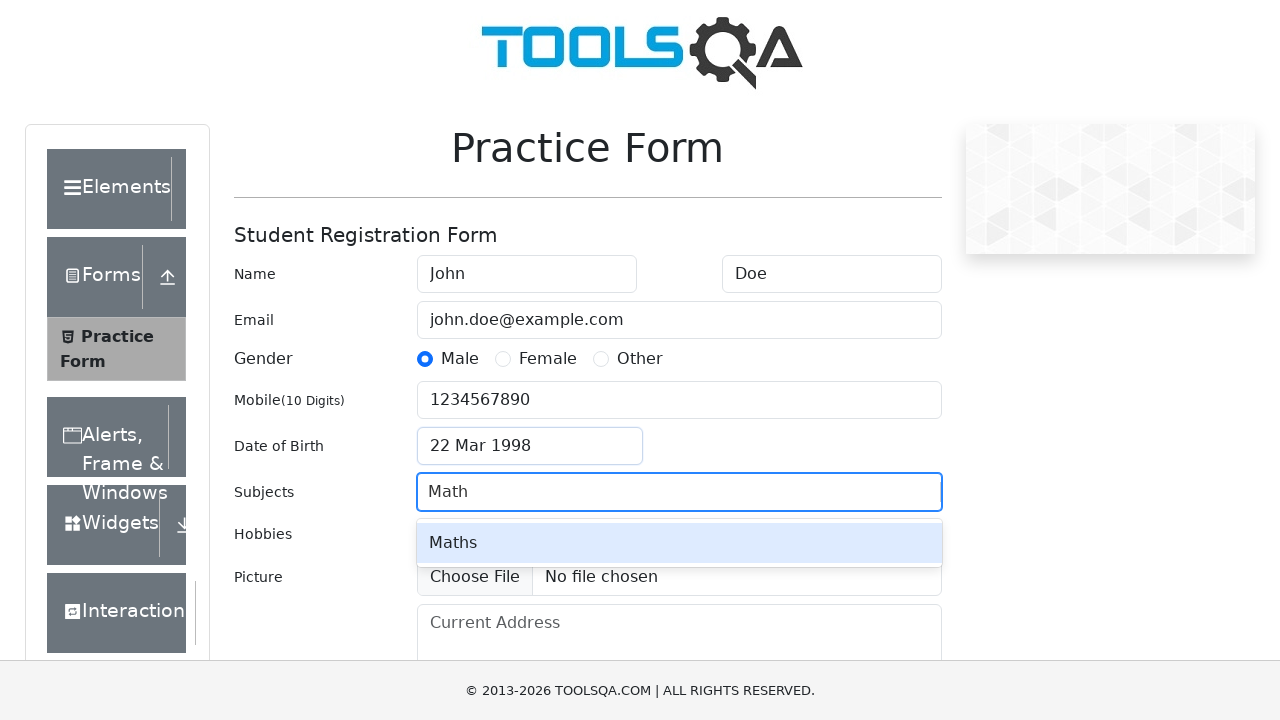

Pressed Enter to confirm subject 'Math' on #subjectsInput
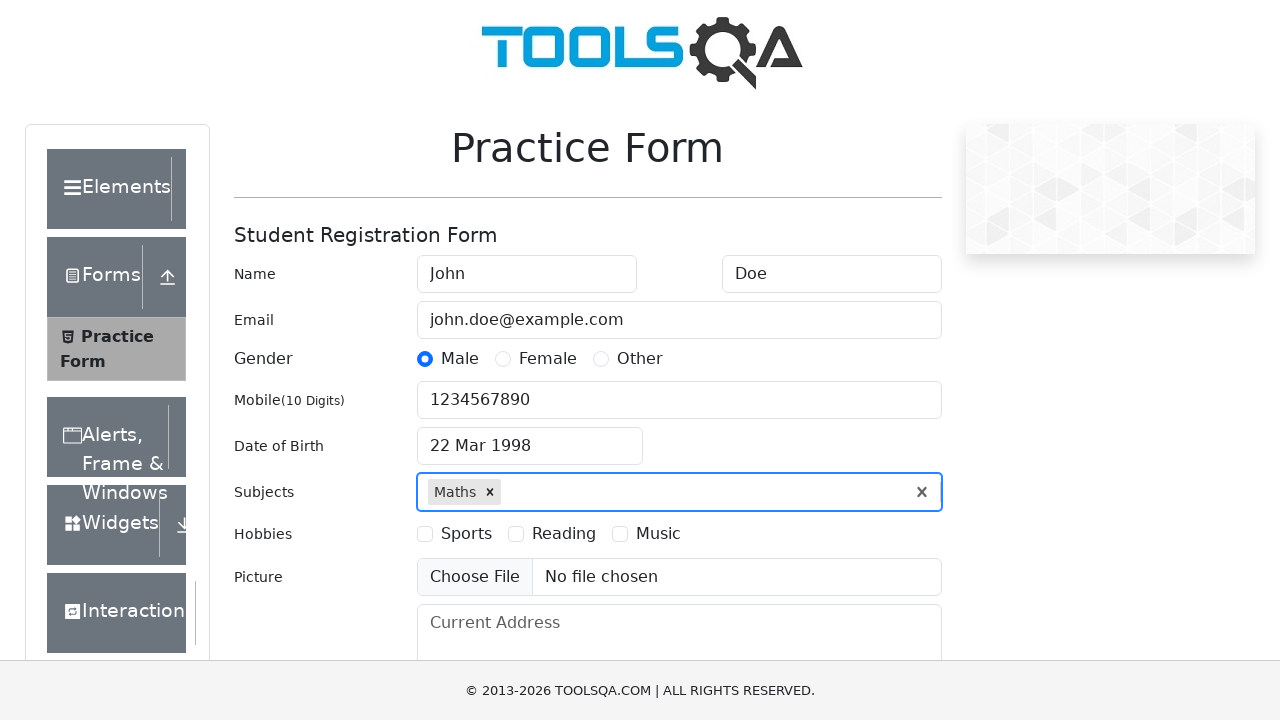

Selected Sports hobby checkbox at (466, 534) on xpath=//label[text()="Sports"]
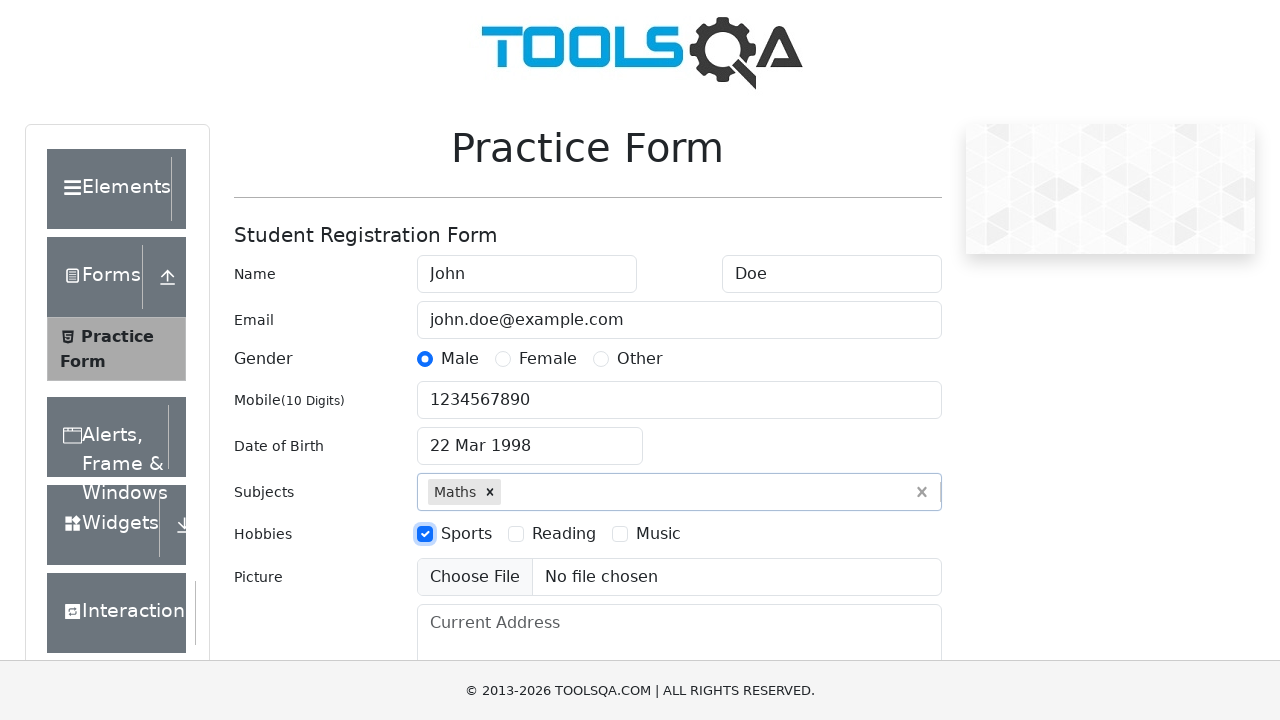

Filled current address field with '123 Current St, Current City' on #currentAddress
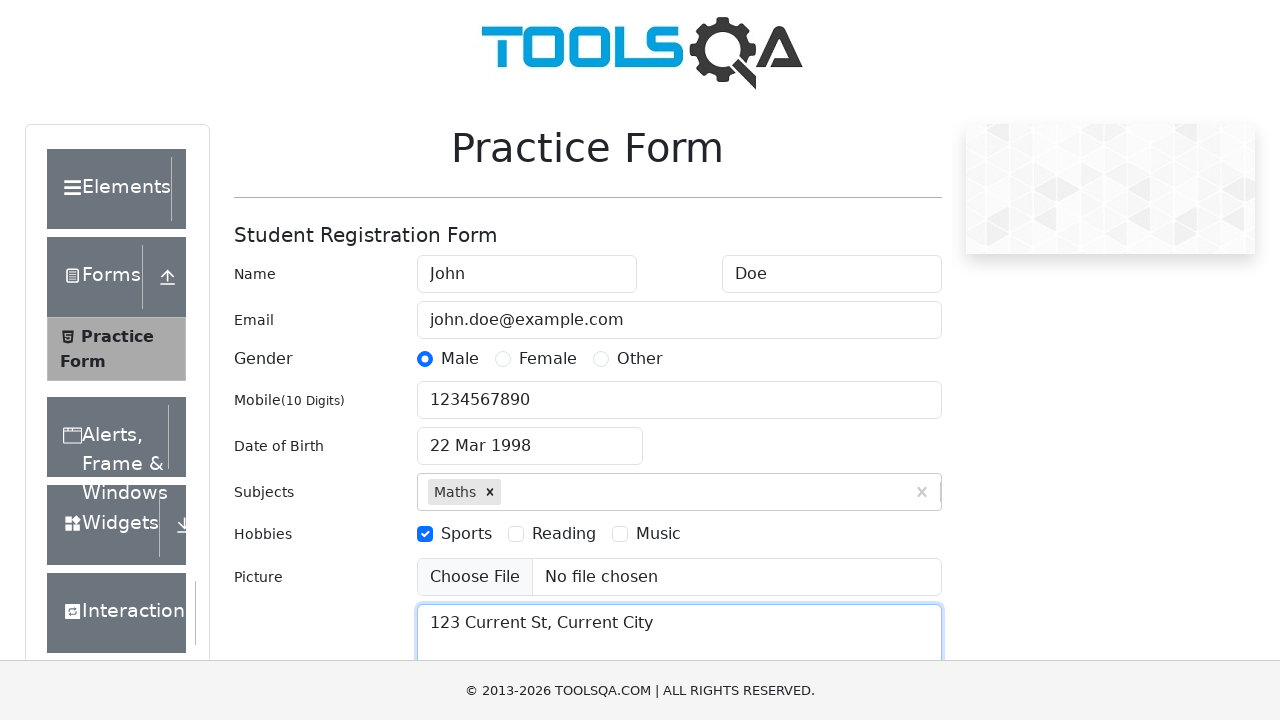

Typed 'NCR' in state selection field on #react-select-3-input
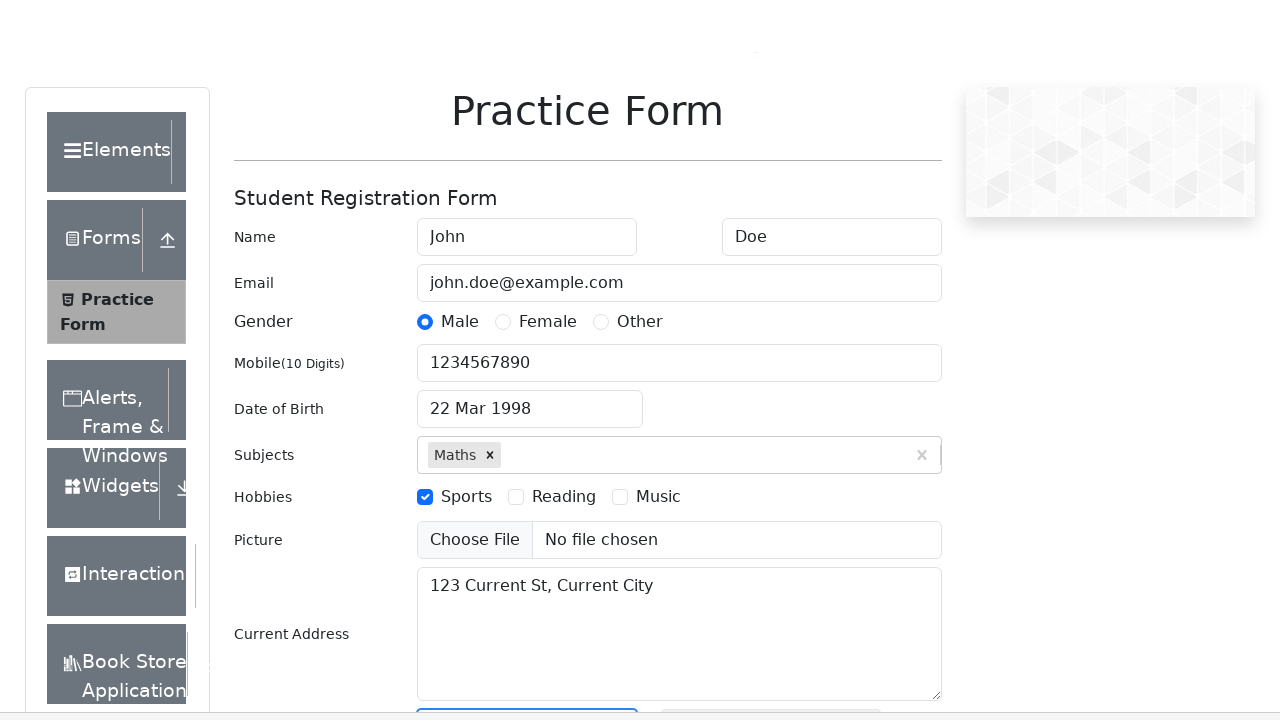

Pressed Enter to confirm state selection 'NCR' on #react-select-3-input
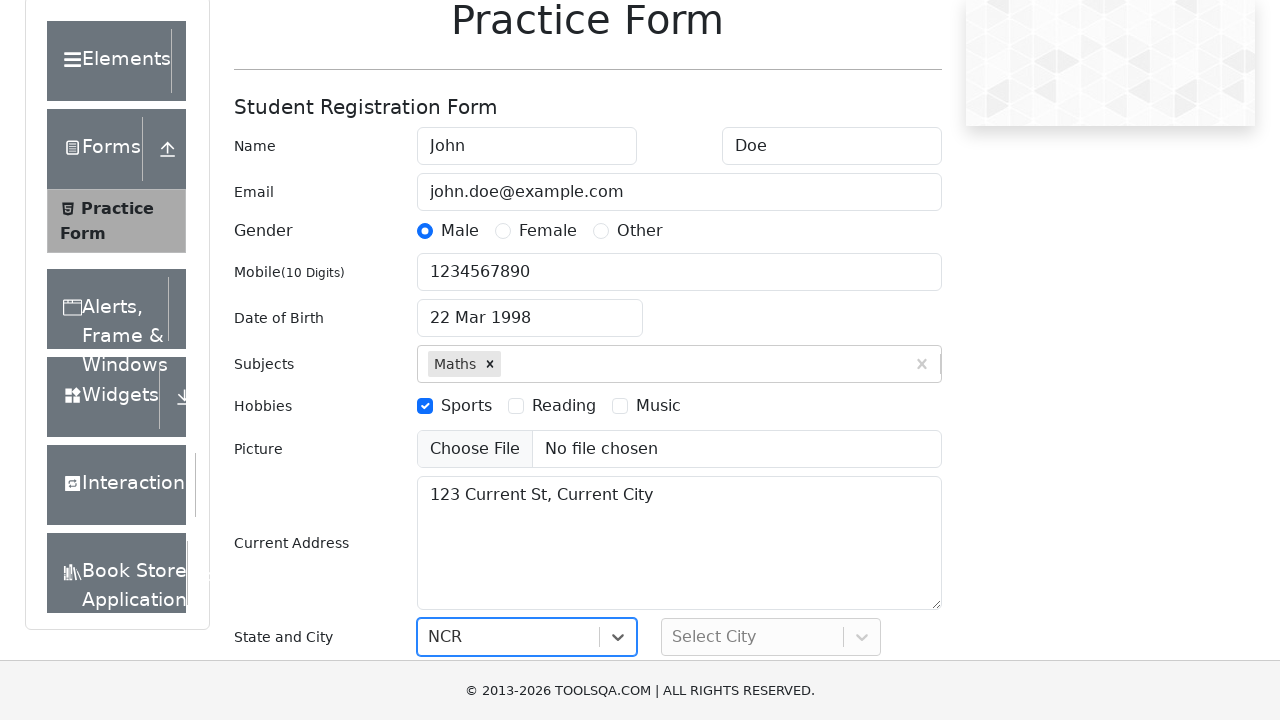

Typed 'Delhi' in city selection field on #react-select-4-input
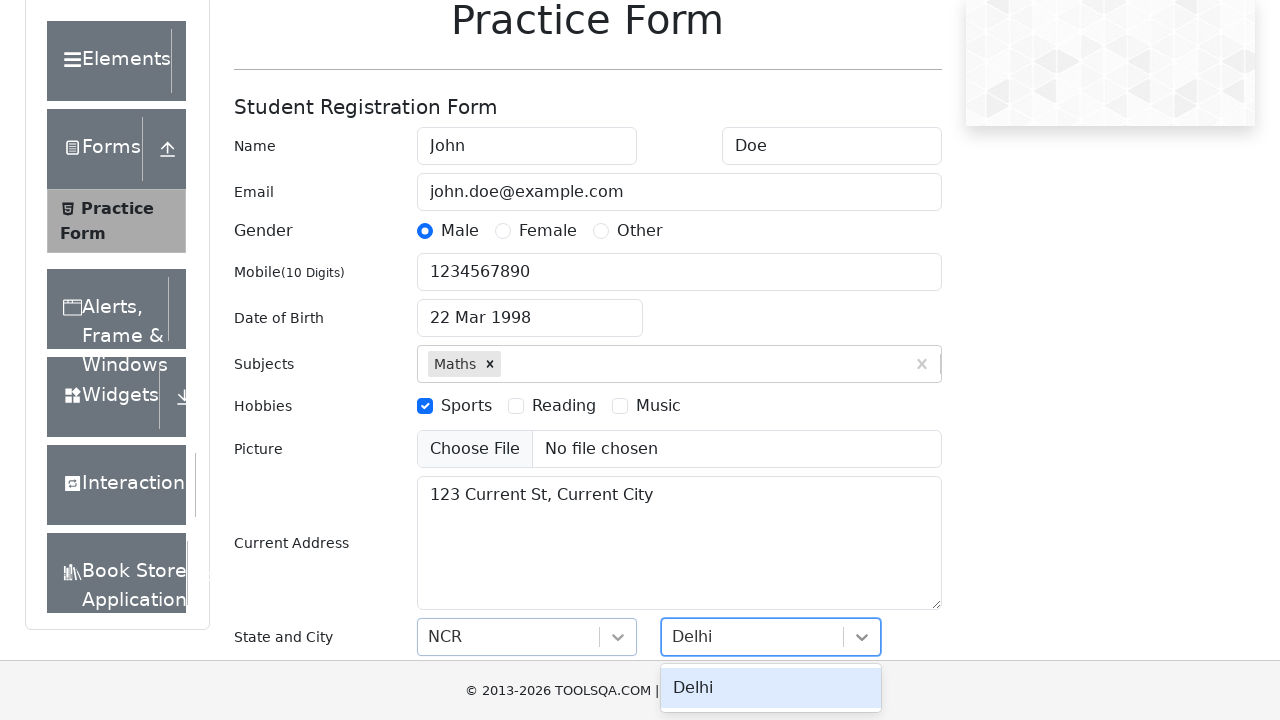

Pressed Enter to confirm city selection 'Delhi' on #react-select-4-input
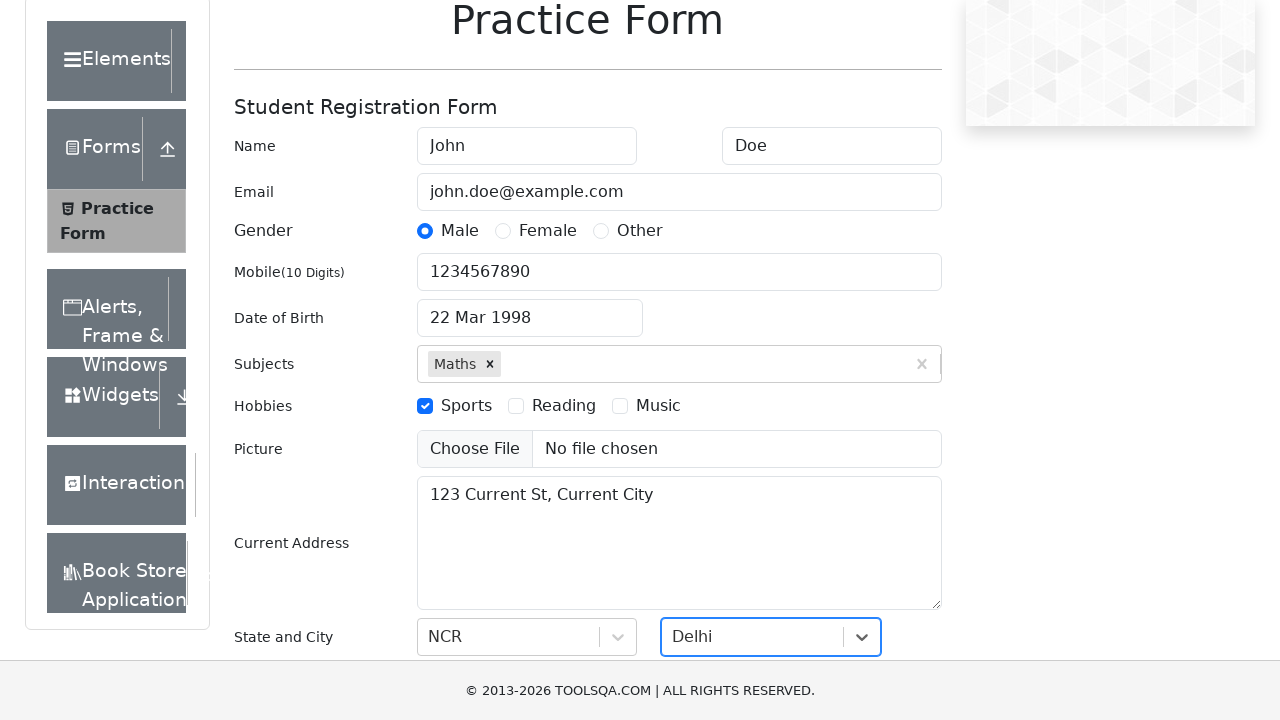

Scrolled submit button into view
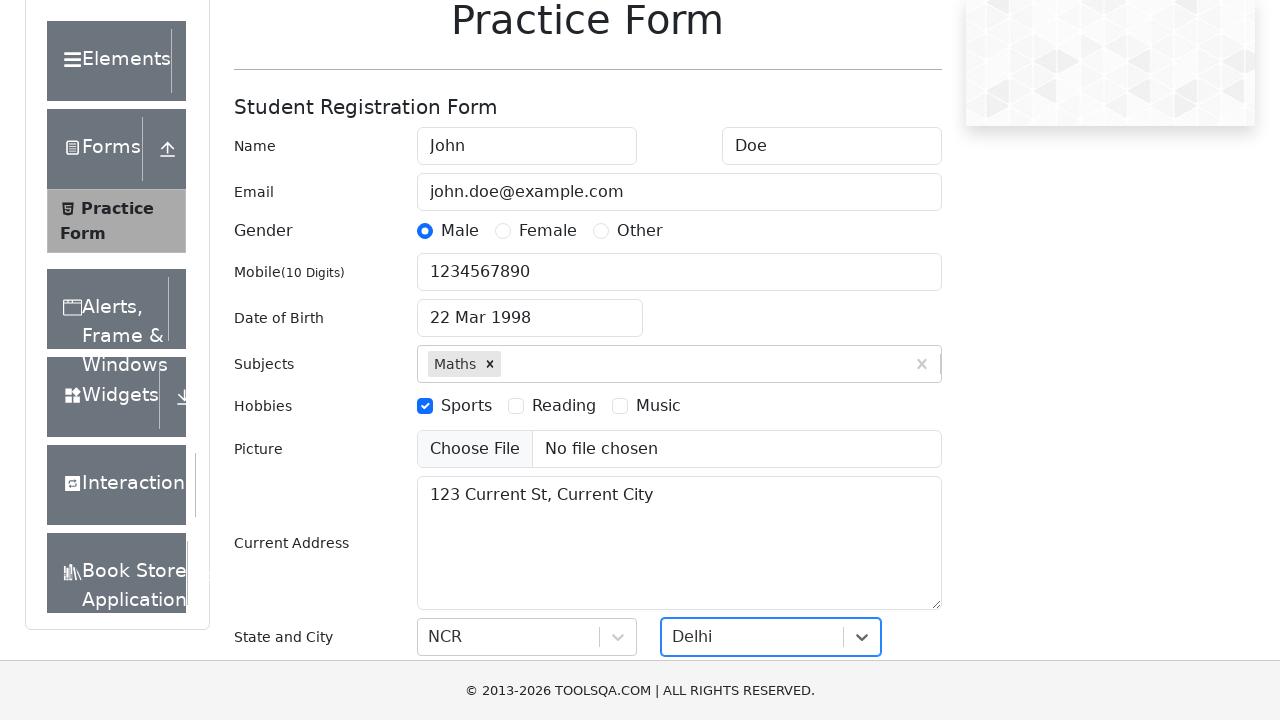

Clicked submit button to submit the practice form at (885, 499) on #submit
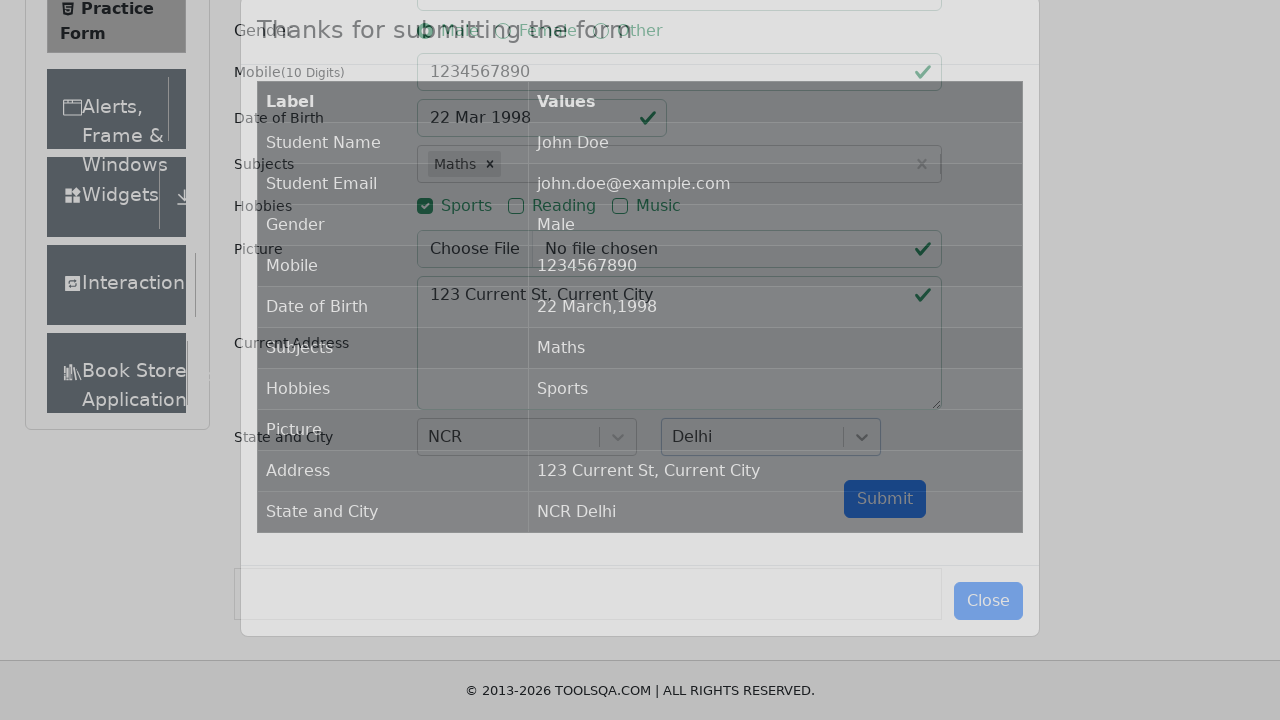

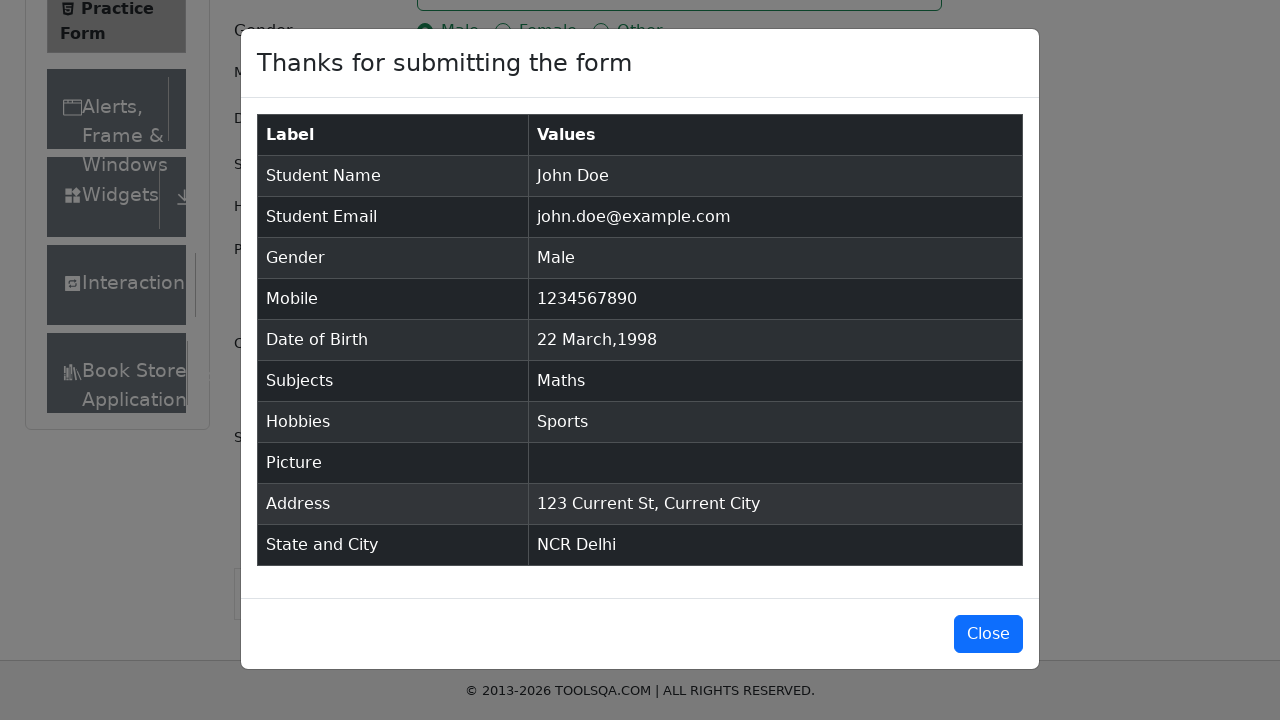